Tests radio button selection by clicking radio button 2 and verifying it is selected.

Starting URL: https://seleniumbase.io/demo_page

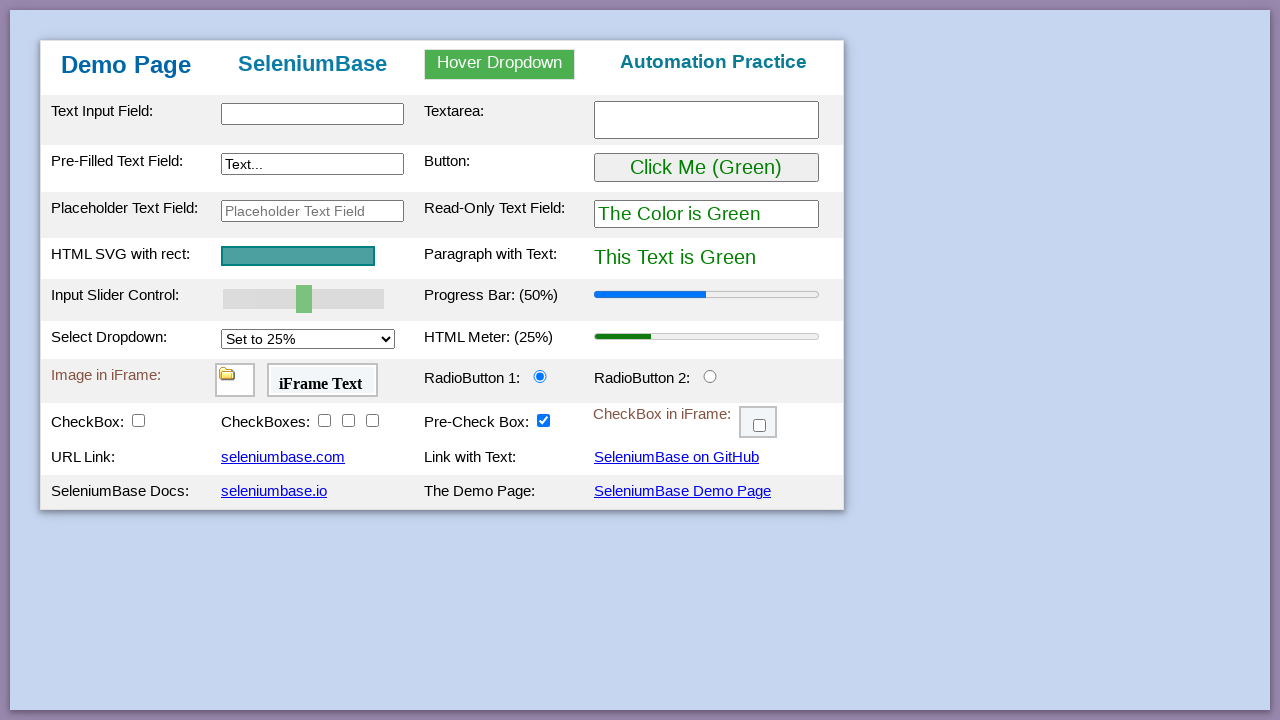

Waited for page to load - table body element loaded
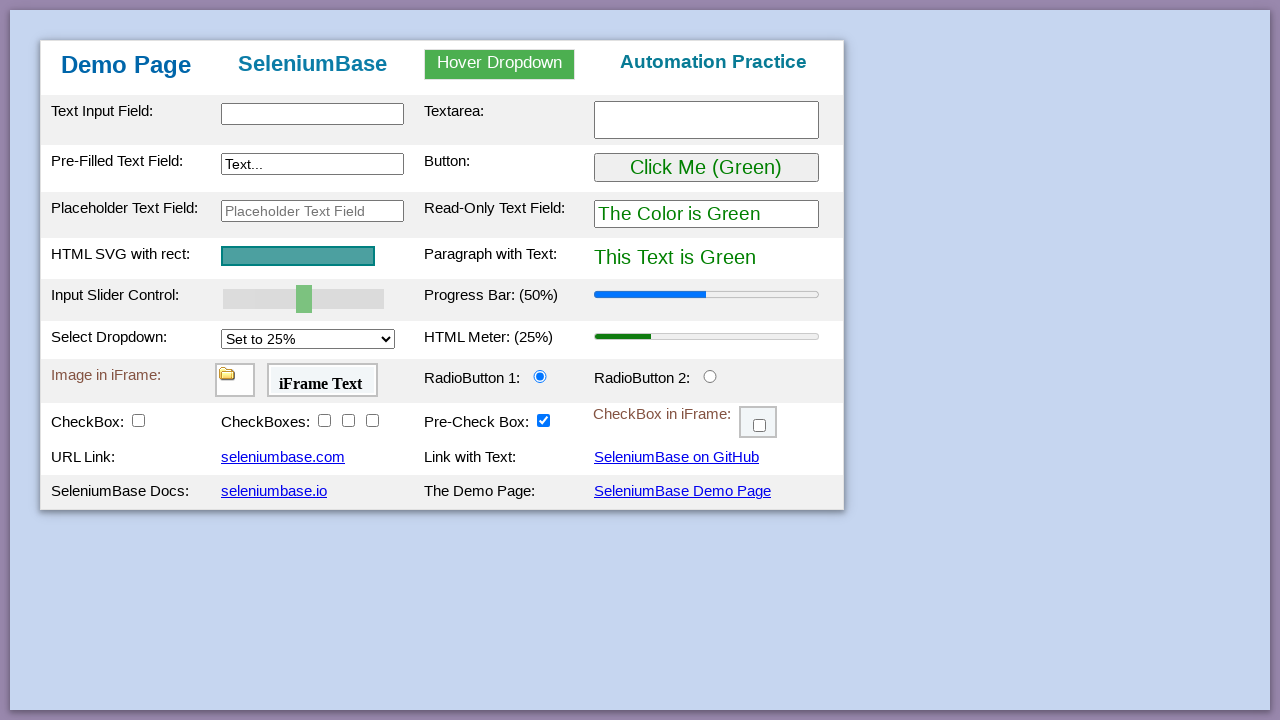

Clicked radio button 2 at (710, 376) on #radioButton2
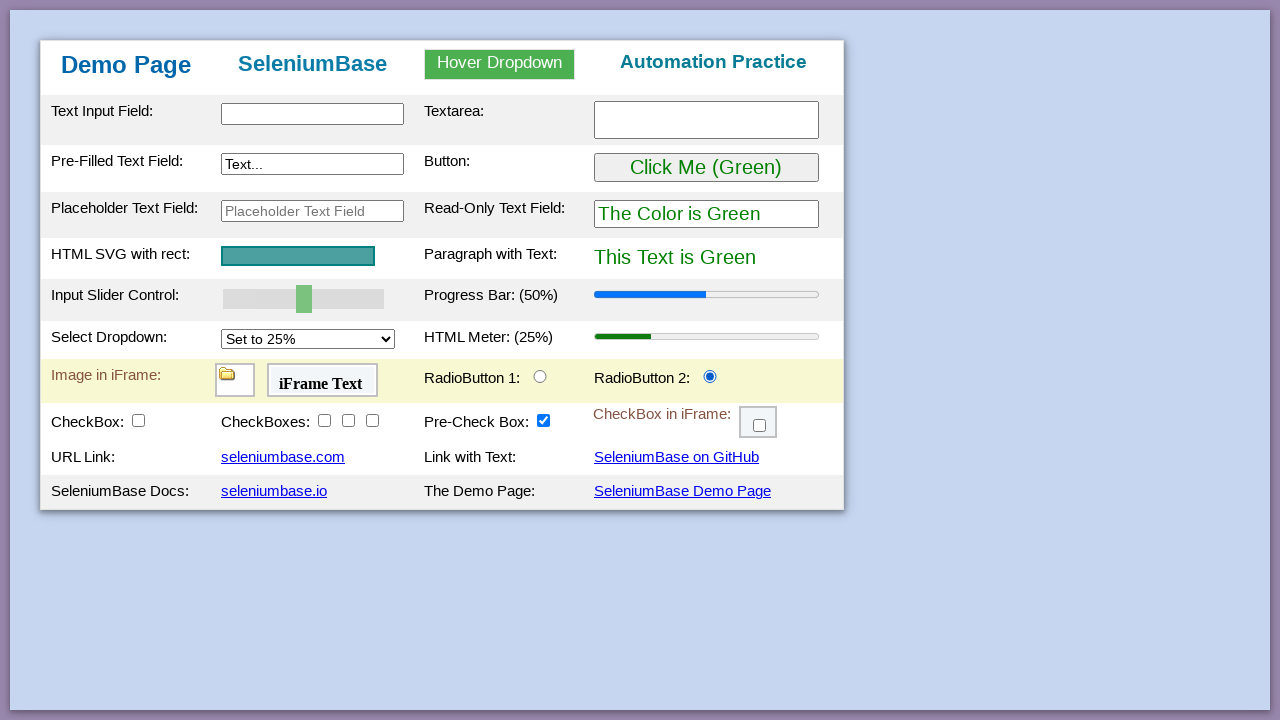

Verified radio button 2 is selected
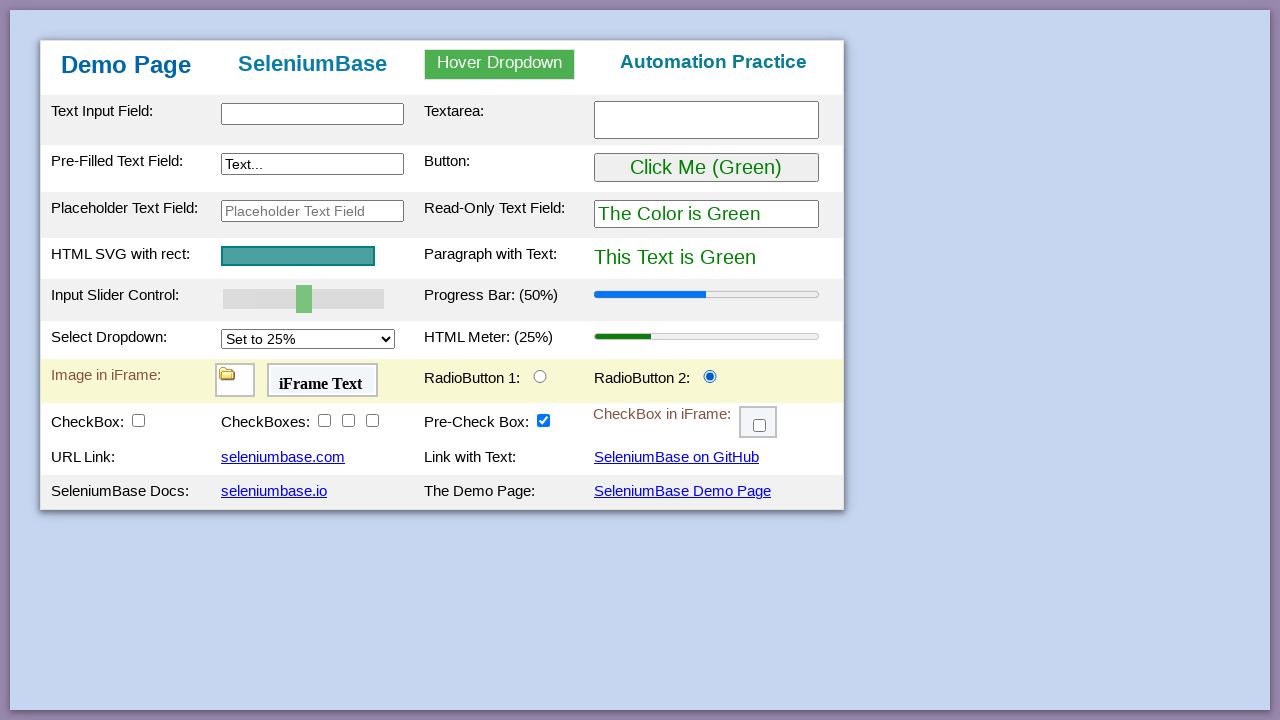

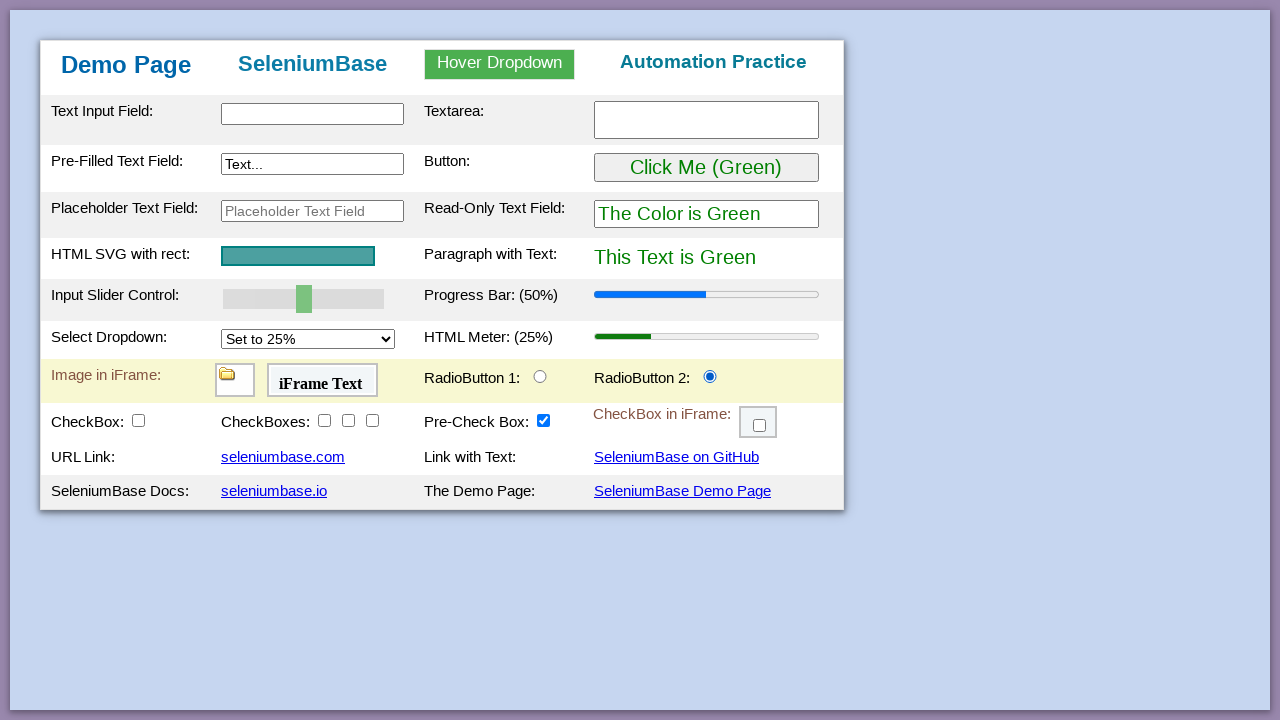